Tests hidden layers functionality by clicking a green button and verifying it cannot be clicked again due to an overlapping hidden layer

Starting URL: http://www.uitestingplayground.com/hiddenlayers

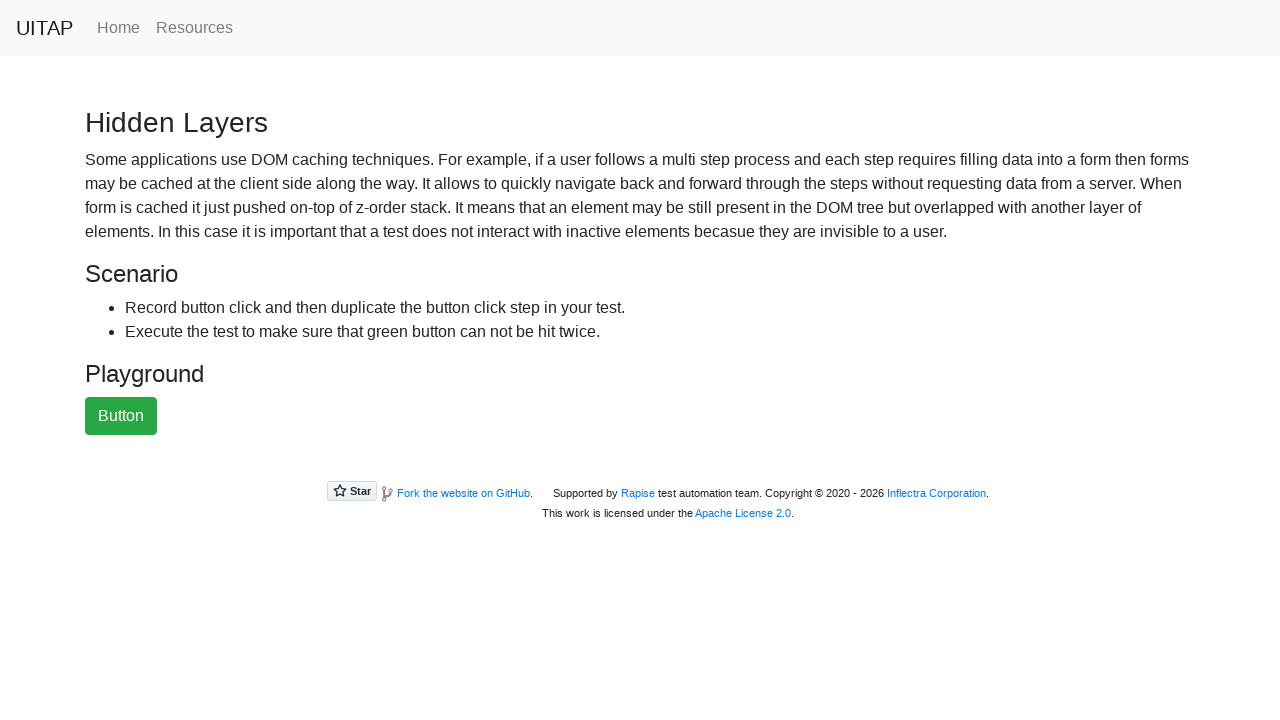

Navigated to hidden layers test page
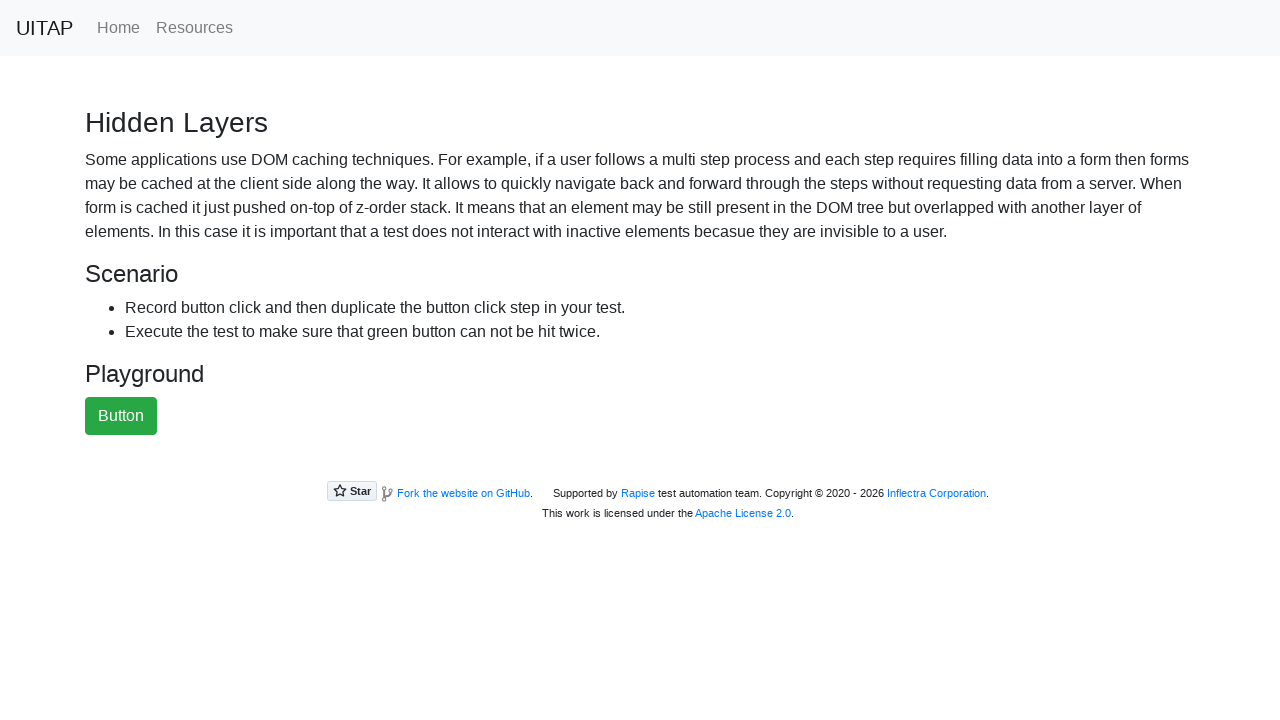

Clicked the green button at (121, 416) on #greenButton
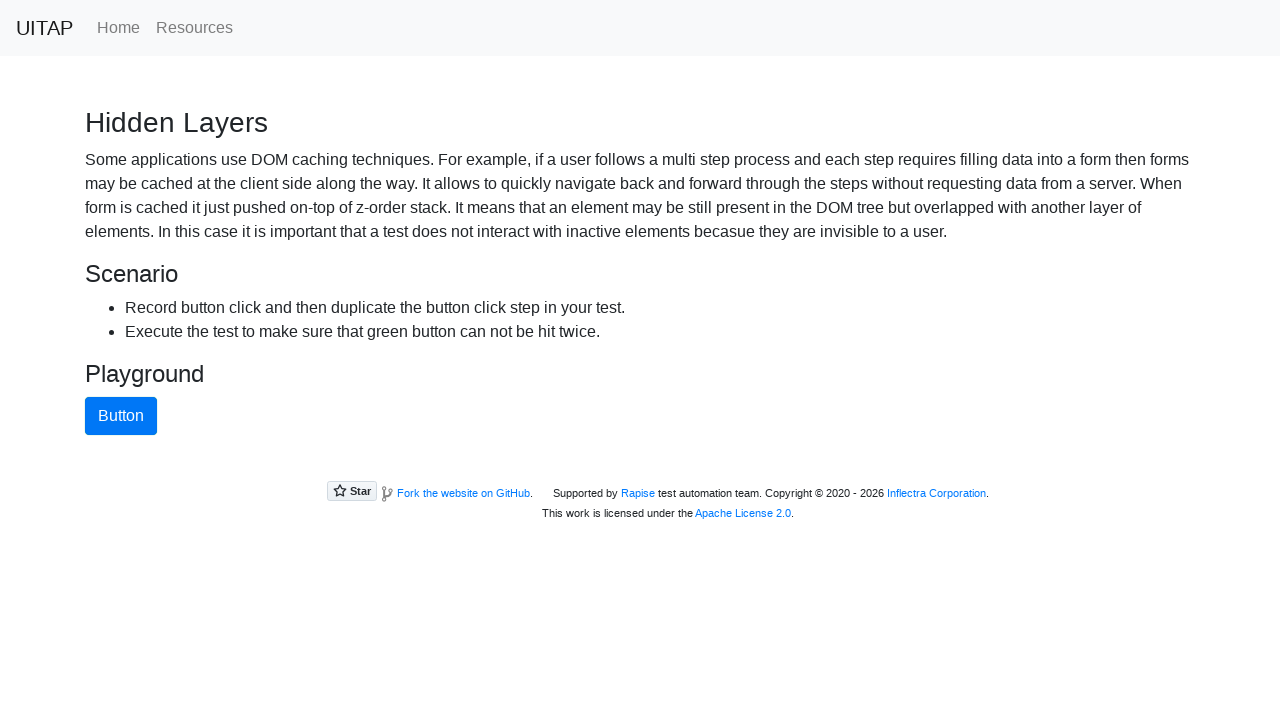

Green button is no longer clickable due to overlapping hidden layer at (121, 416) on #greenButton
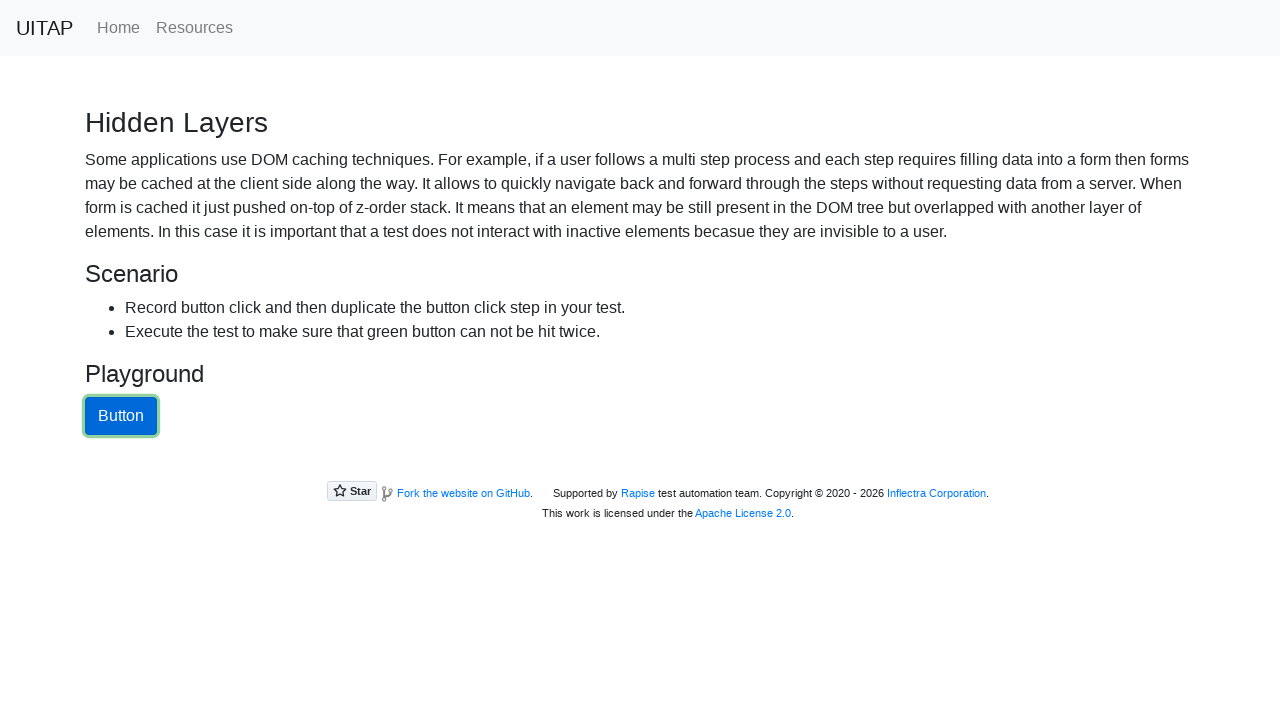

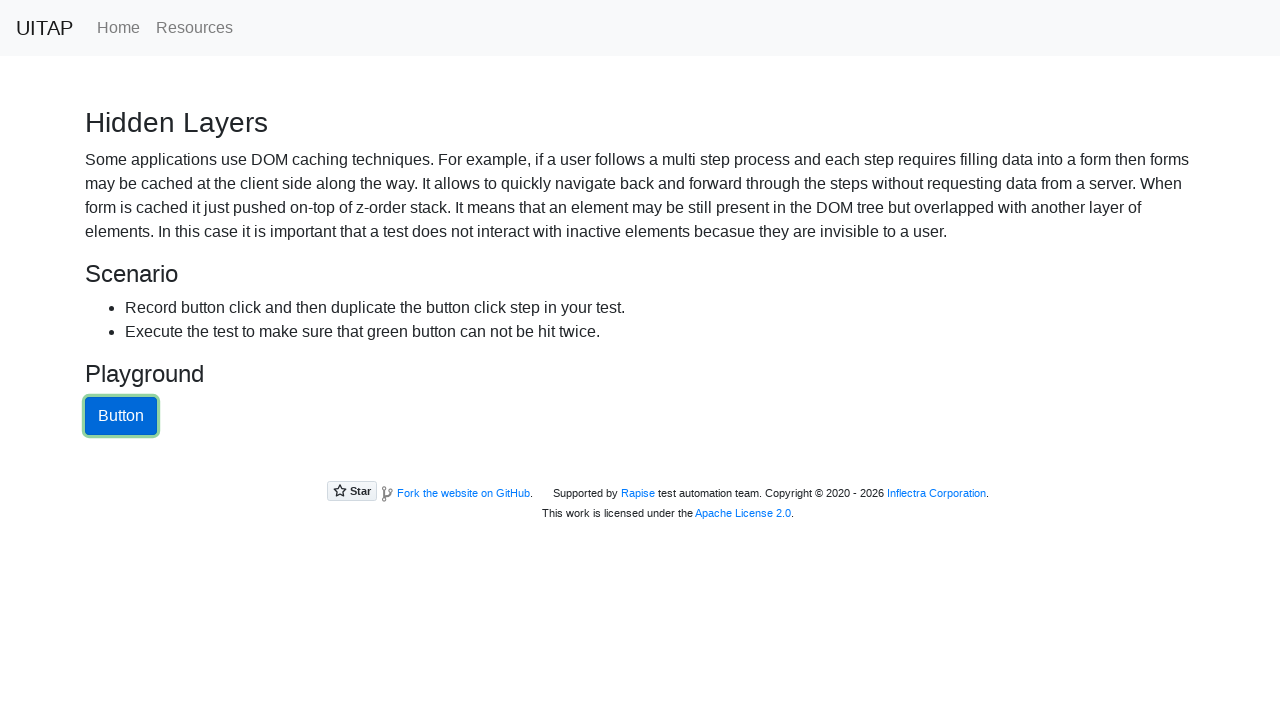